Navigates to the Selenium HQ website and maximizes the browser window, then retrieves the page title

Starting URL: https://www.seleniumhq.org

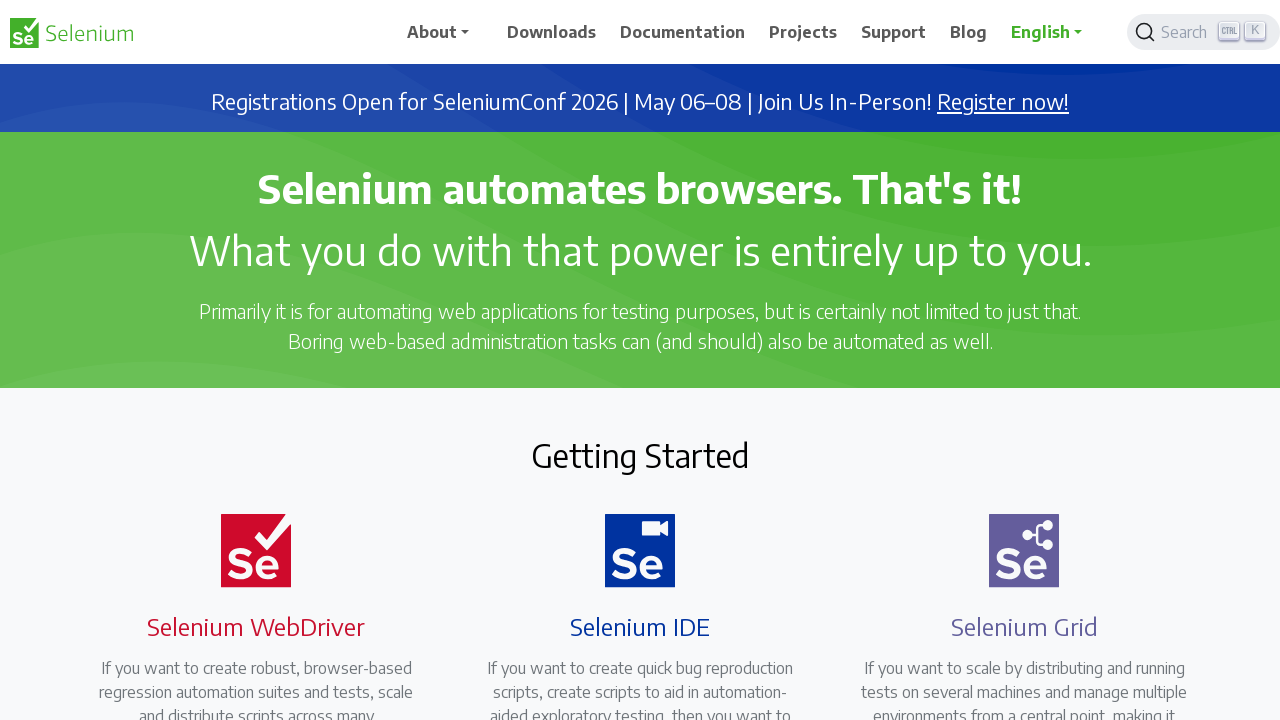

Set viewport size to 1920x1080 to maximize browser window
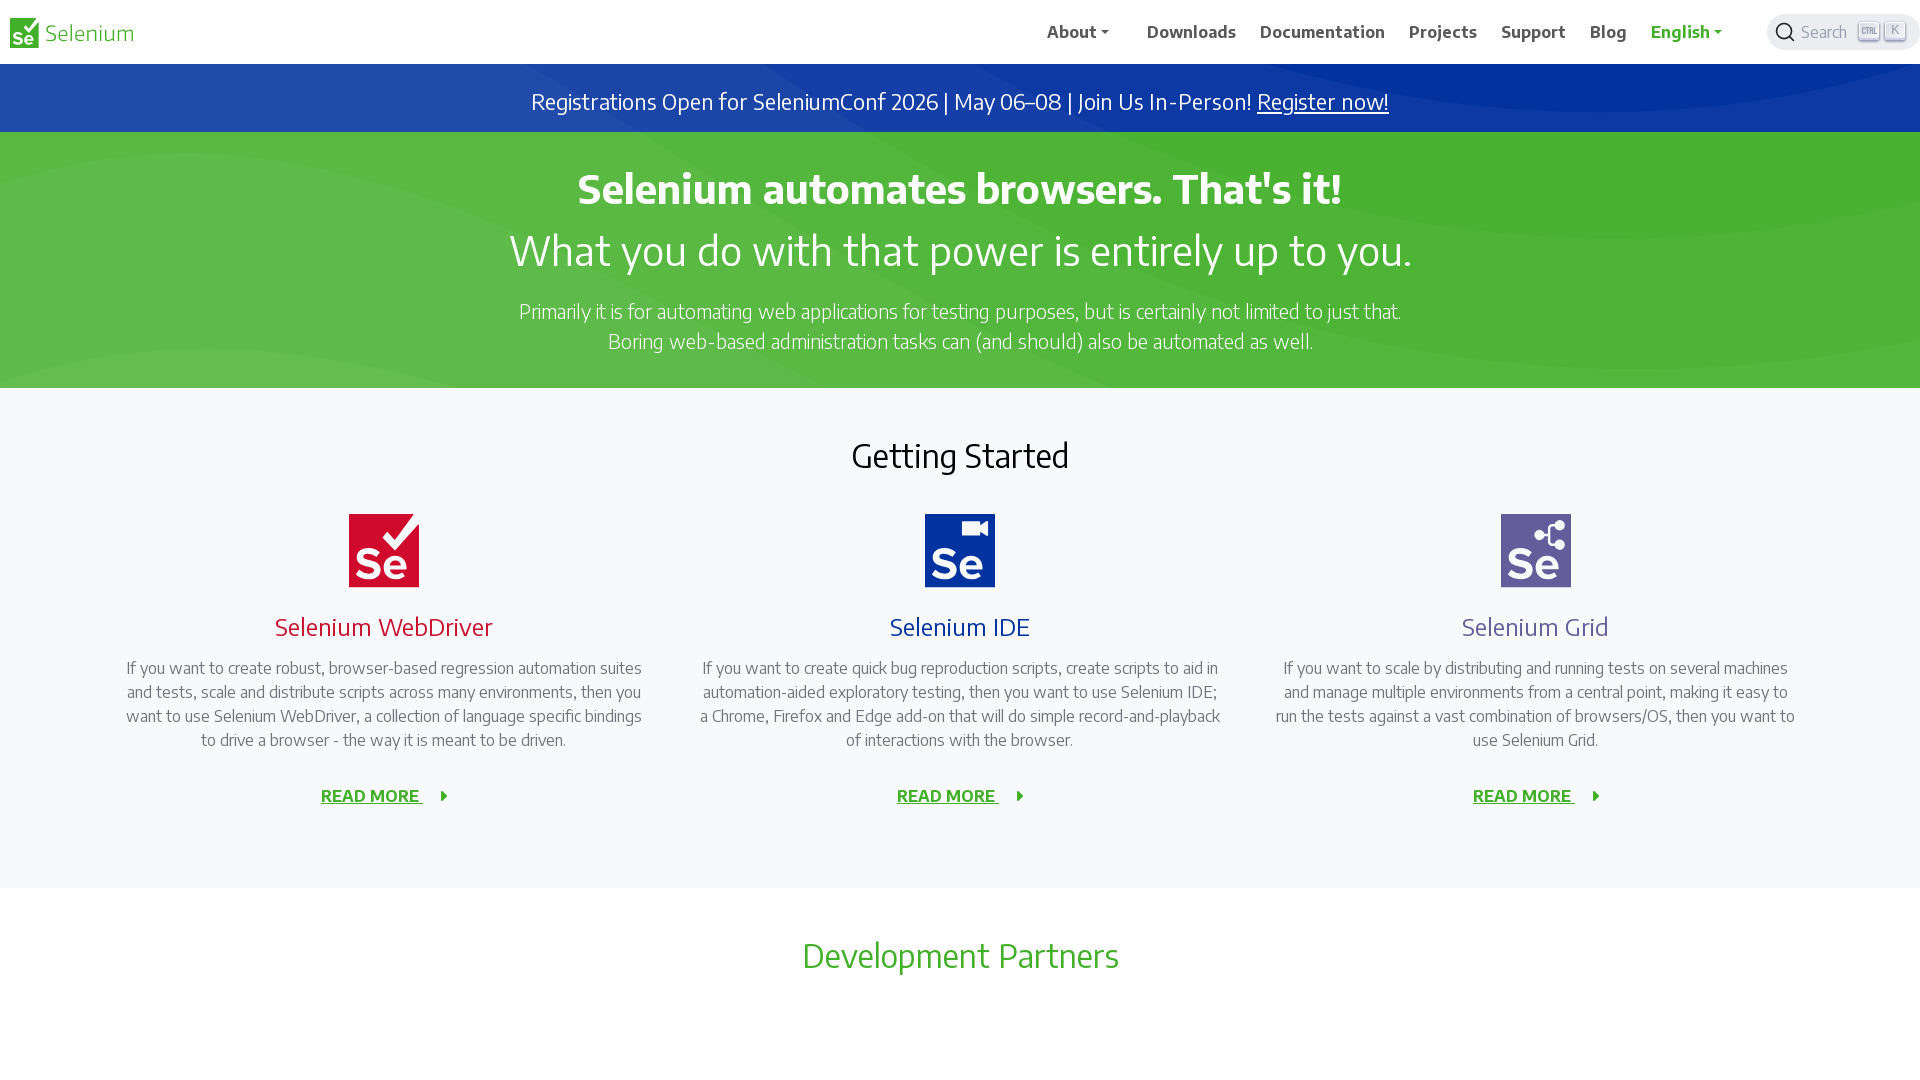

Retrieved page title: Selenium
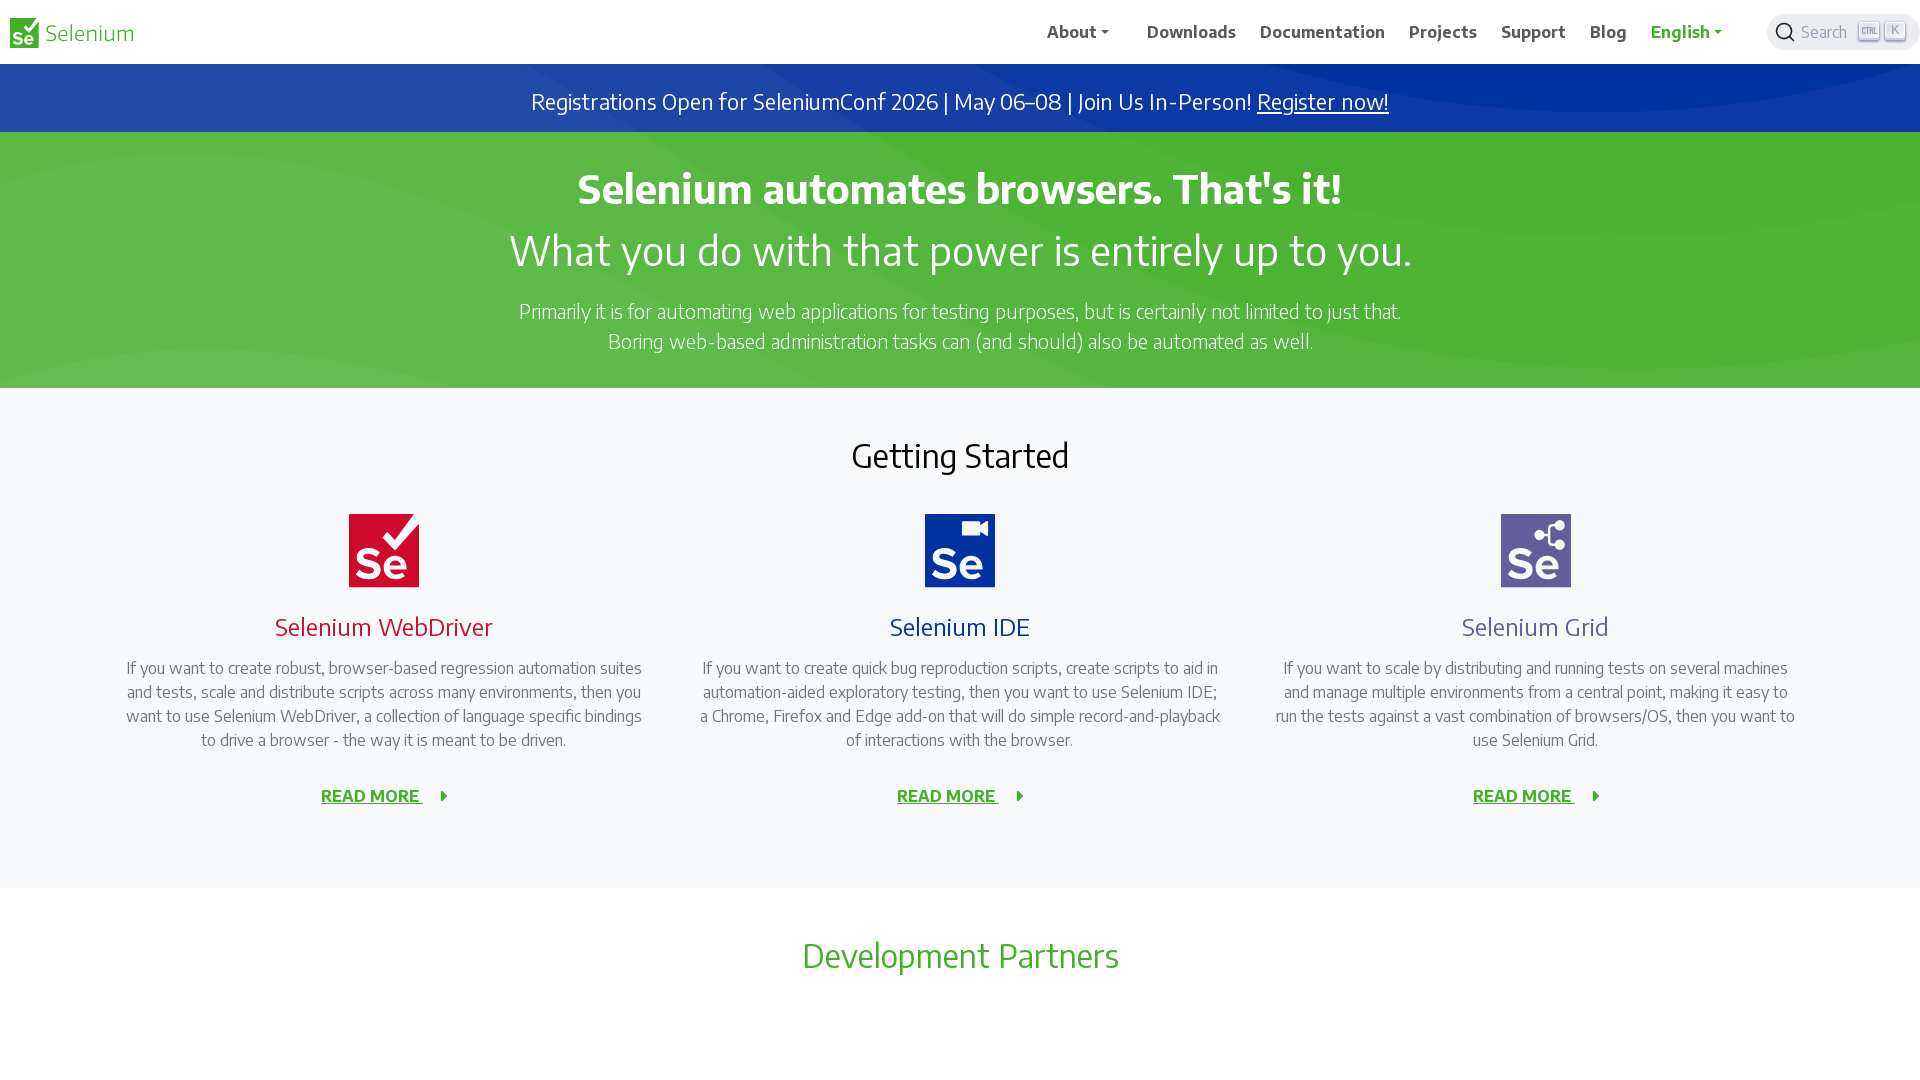

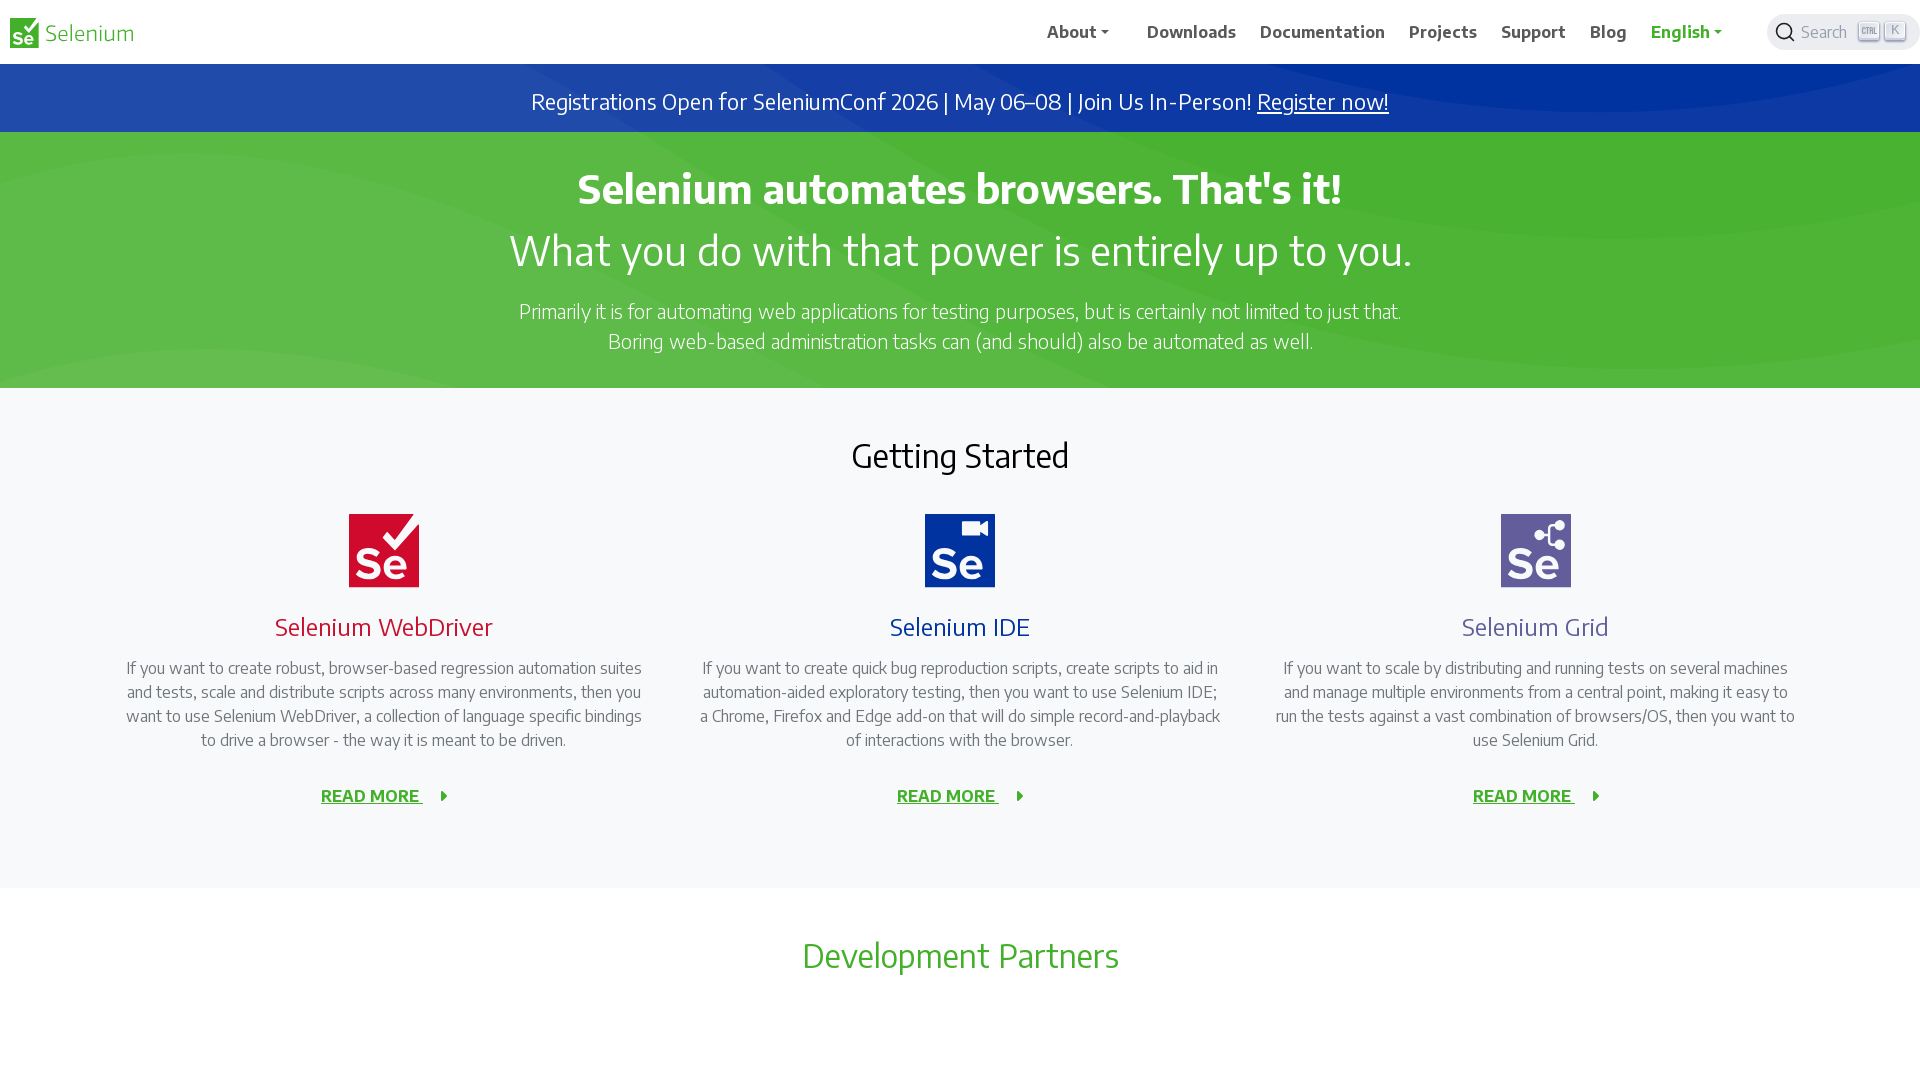